Tests a practice login page by attempting login with wrong credentials, using forgot password flow to reset password, and then logging in with correct credentials

Starting URL: https://rahulshettyacademy.com/locatorspractice/

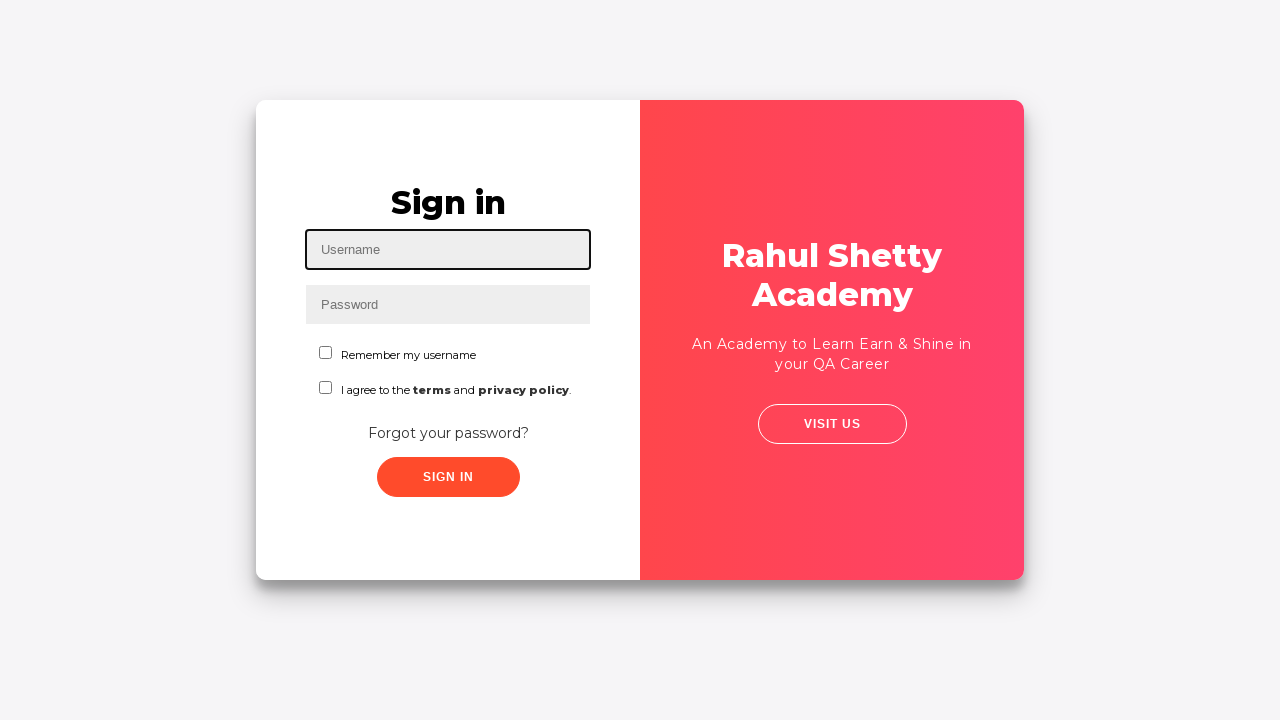

Filled username field with 'rahul' on #inputUsername
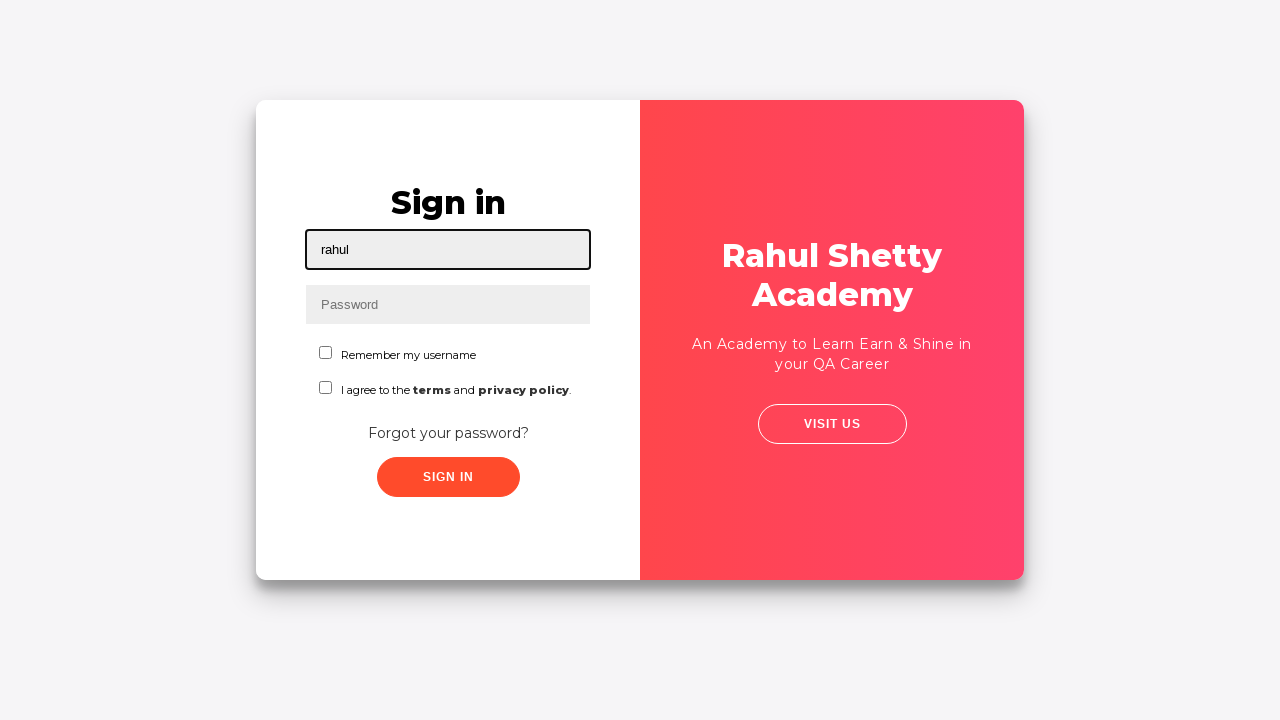

Filled password field with incorrect password 'hello123' on input[name='inputPassword']
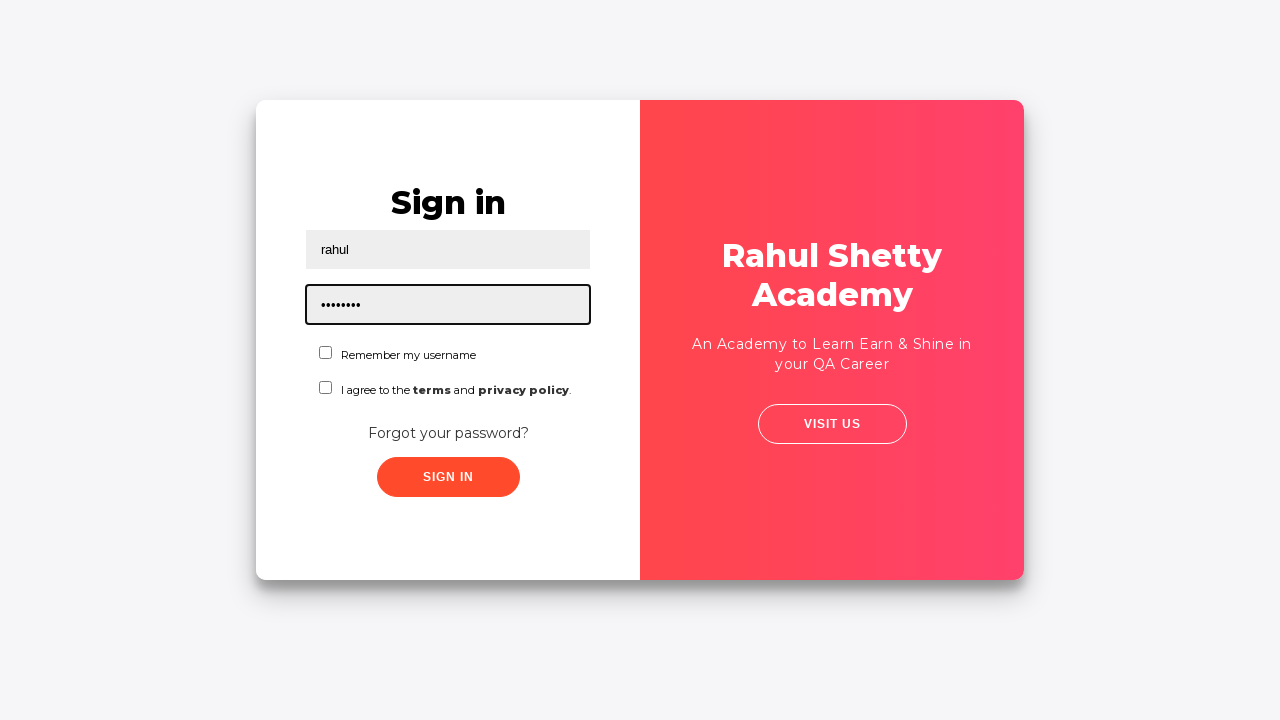

Clicked sign in button with incorrect credentials at (448, 477) on .signInBtn
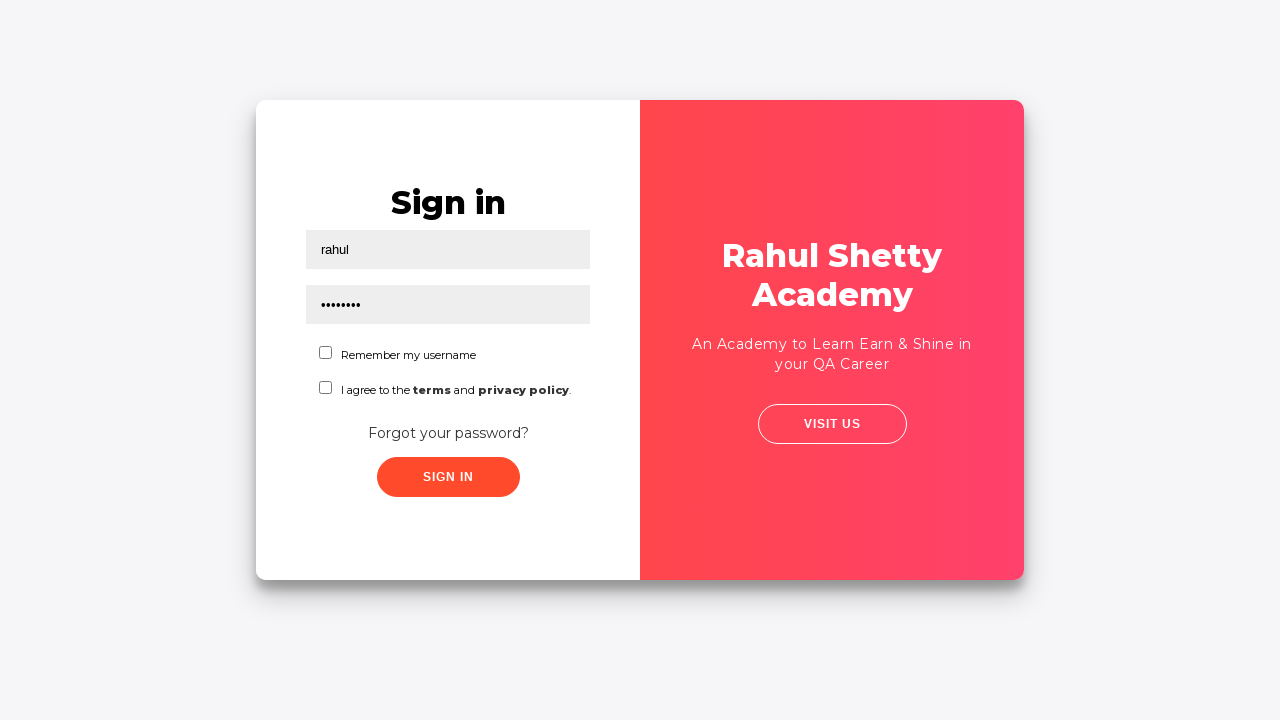

Clicked 'Forgot your password?' link at (448, 433) on text=Forgot your password?
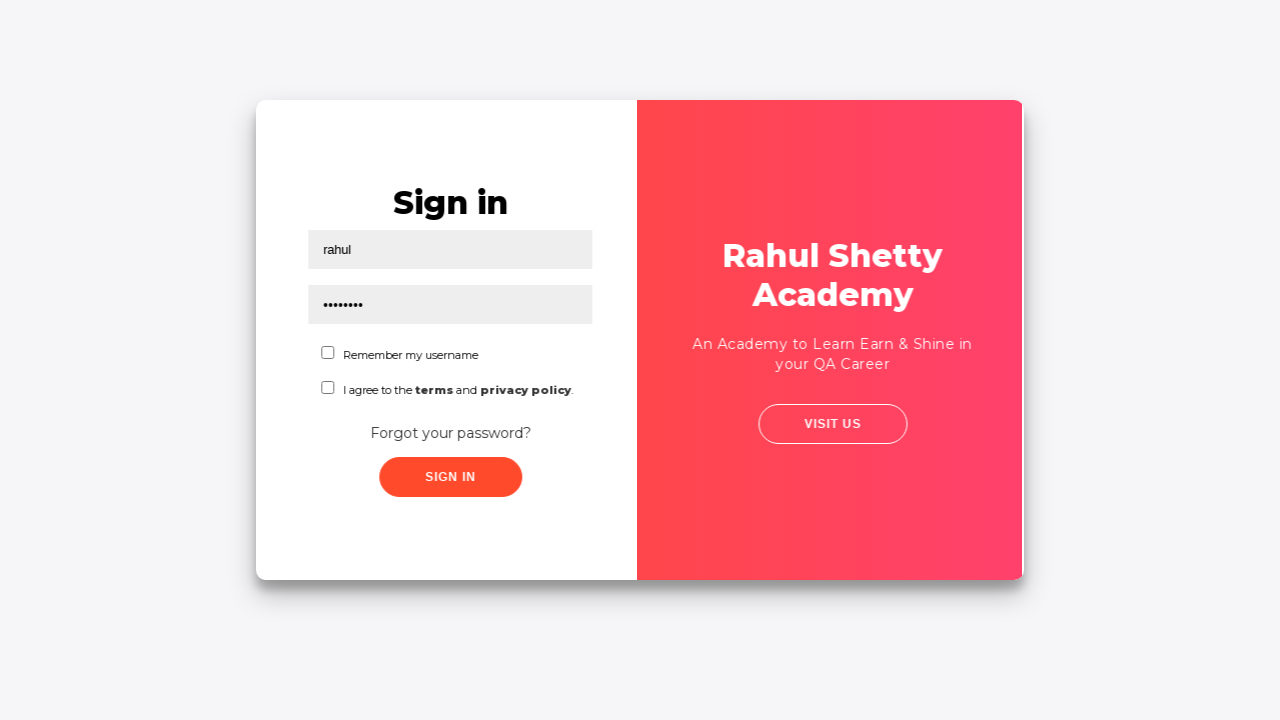

Filled name field with 'john' in forgot password form on //input[@placeholder='Name']
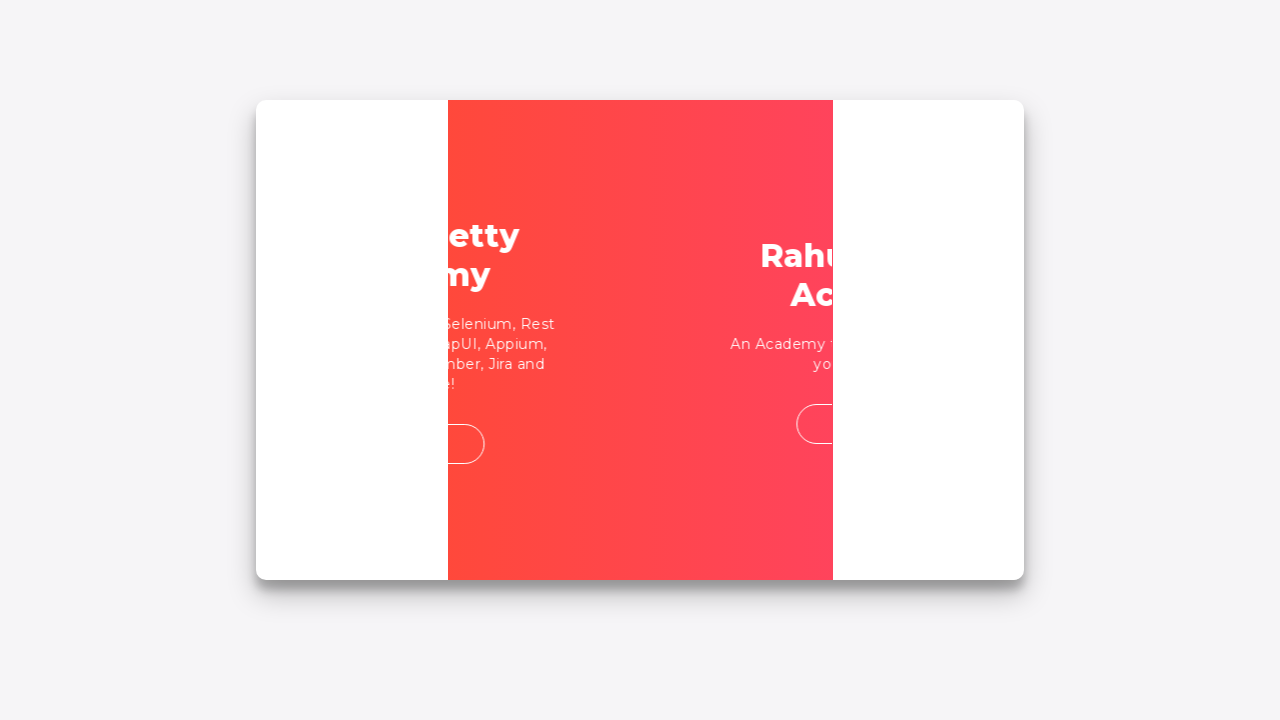

Filled email field with 'john@gmail.com' on input[placeholder='Email']
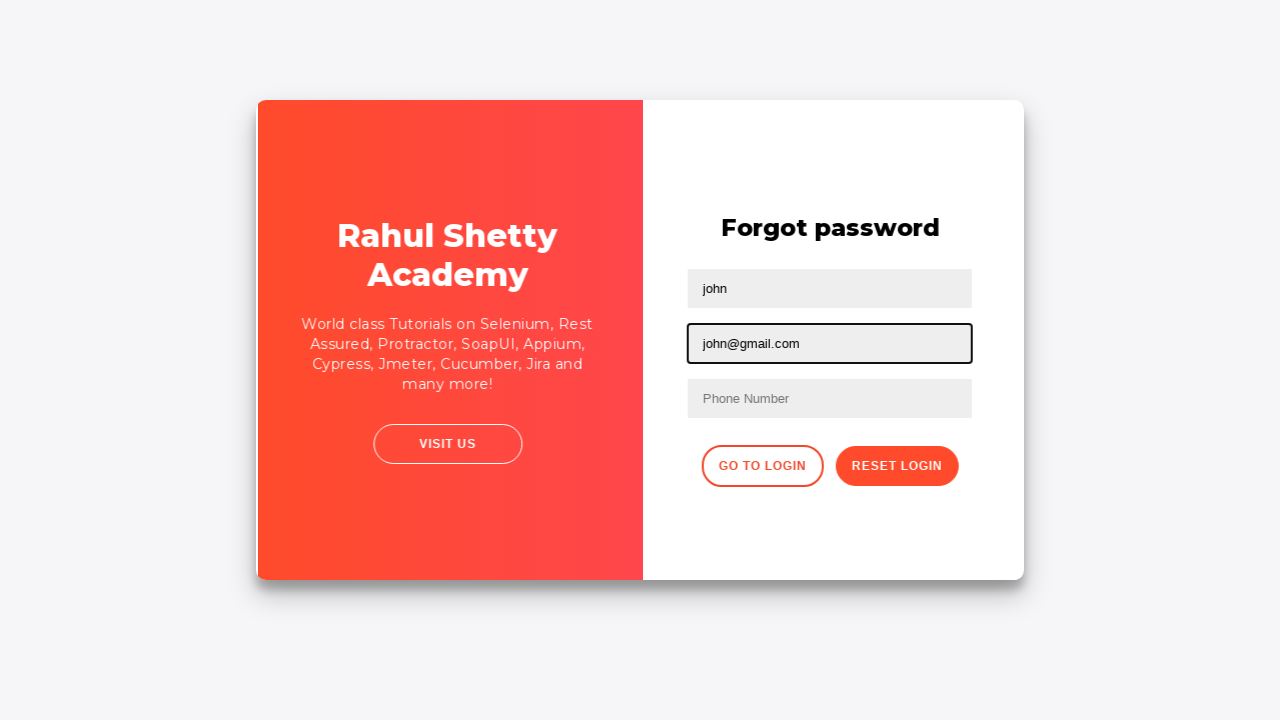

Filled email field again with 'john@gmail.com' on //input[@placeholder='Email']
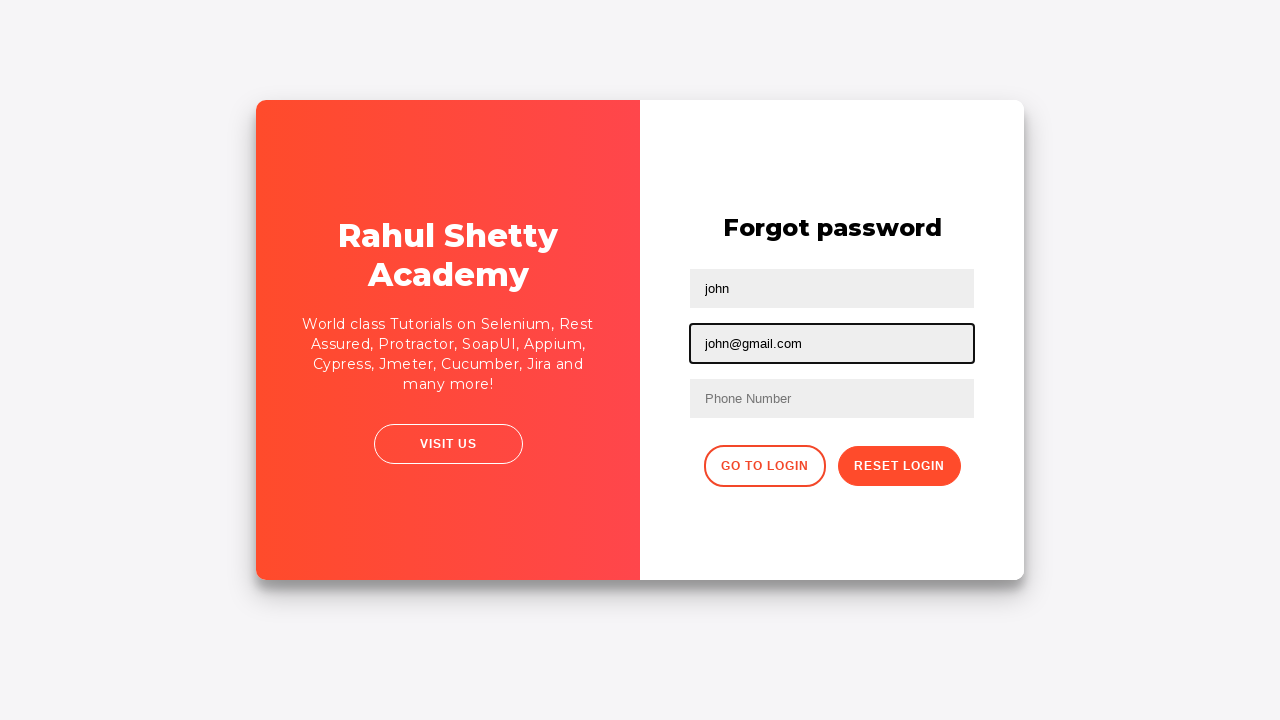

Filled third form input with '1234567' on //form/input[3]
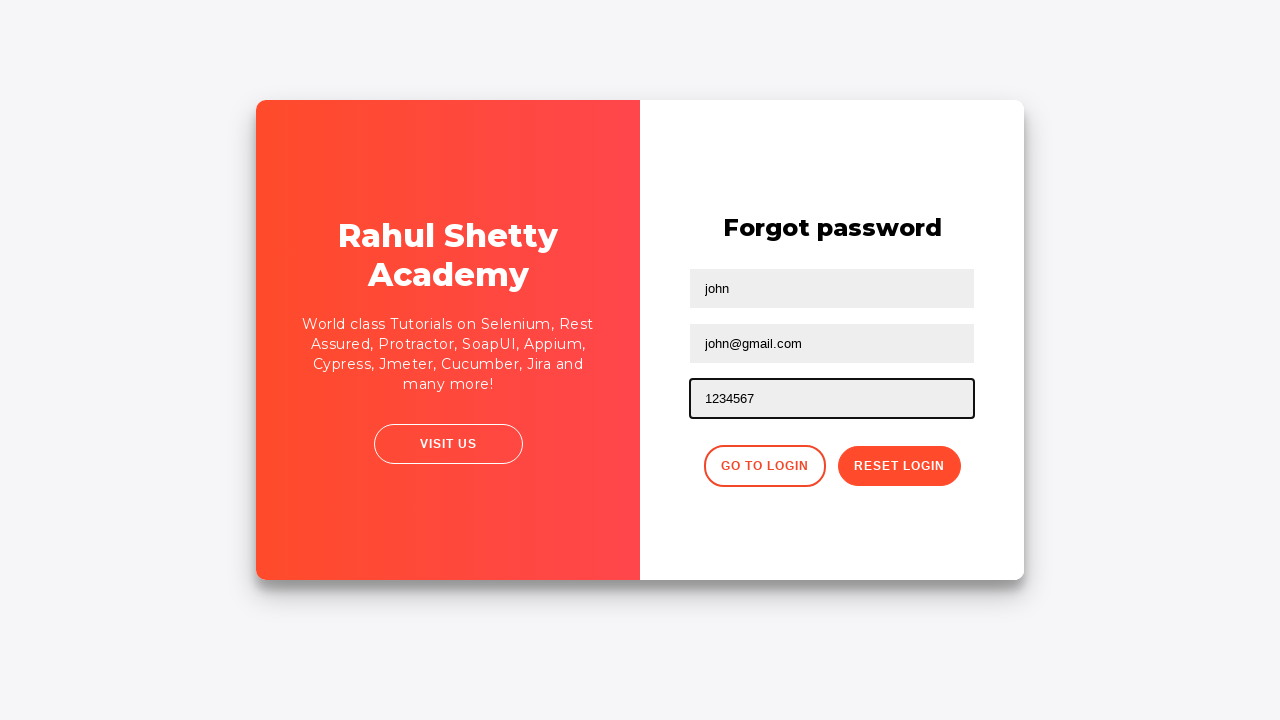

Clicked reset password button at (899, 466) on xpath=//button[@class='reset-pwd-btn']
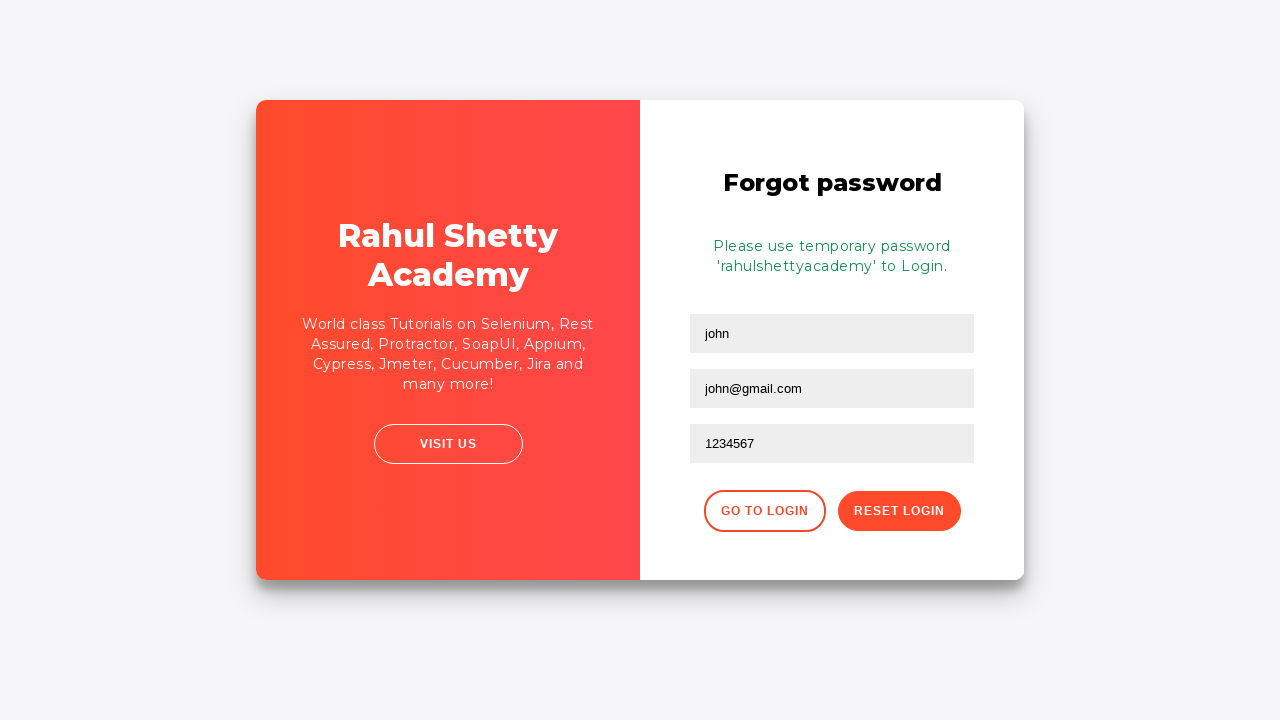

Clicked button to go back to login page at (764, 511) on xpath=//div[@class='forgot-pwd-btn-conainer']/button[1]
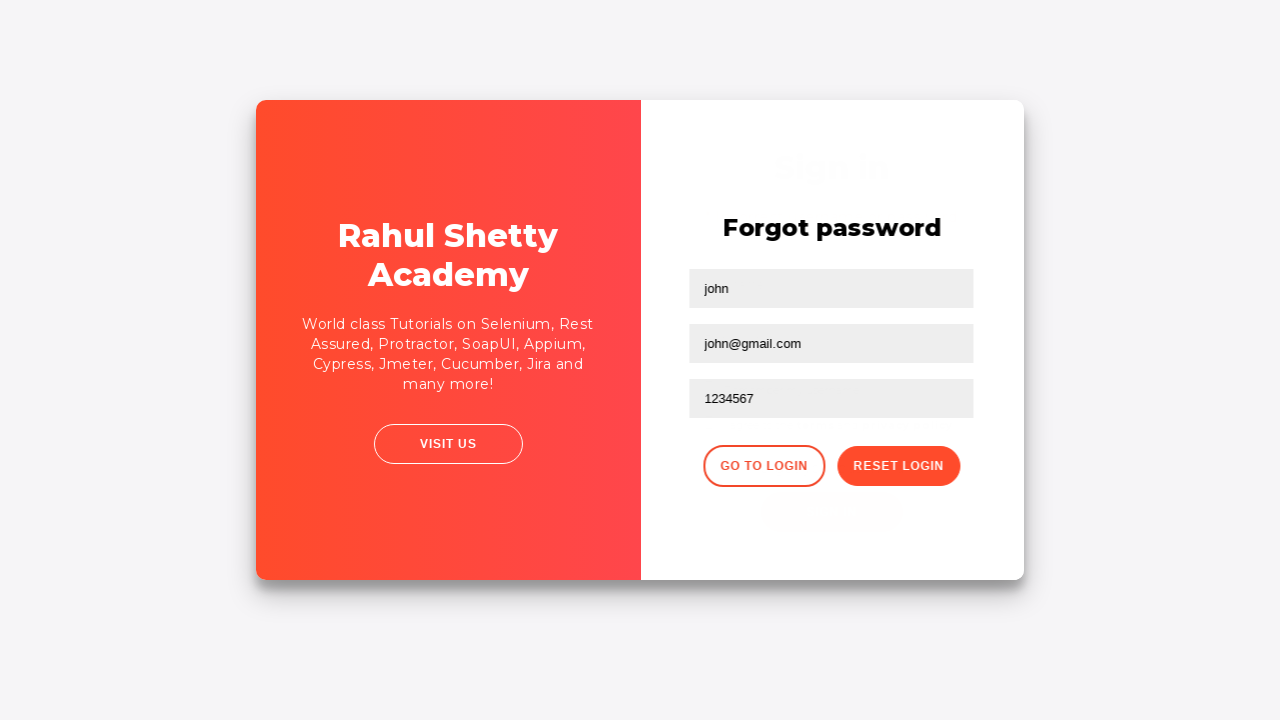

Filled username field with 'rahul' for correct login on #inputUsername
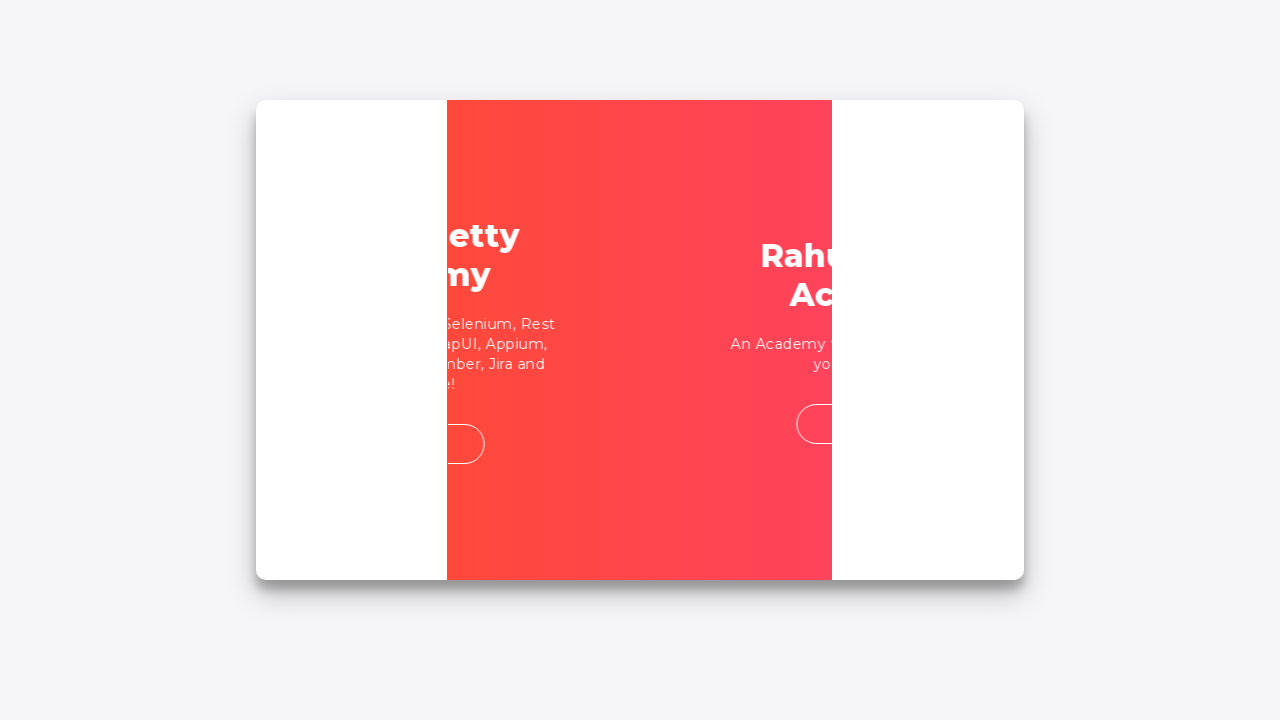

Filled password field with correct password 'rahulshettyacademy' on input[type*='pass']
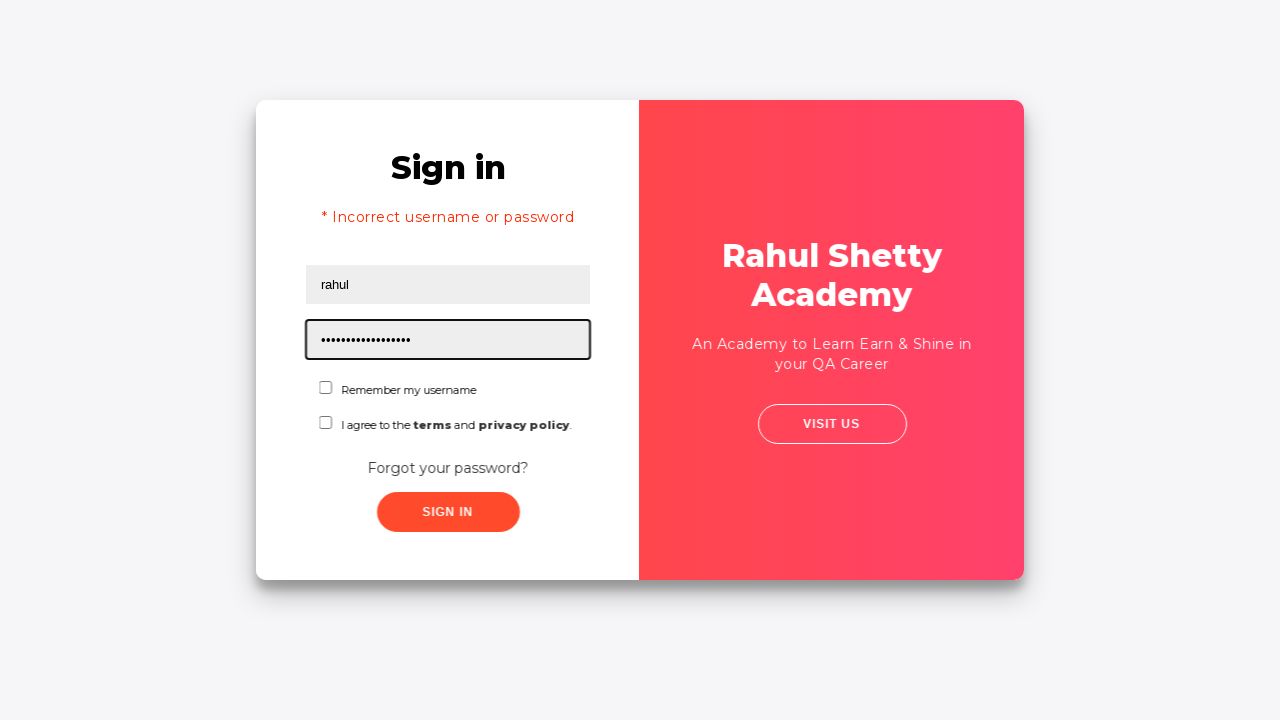

Checked checkbox for remember me at (326, 388) on #chkboxOne
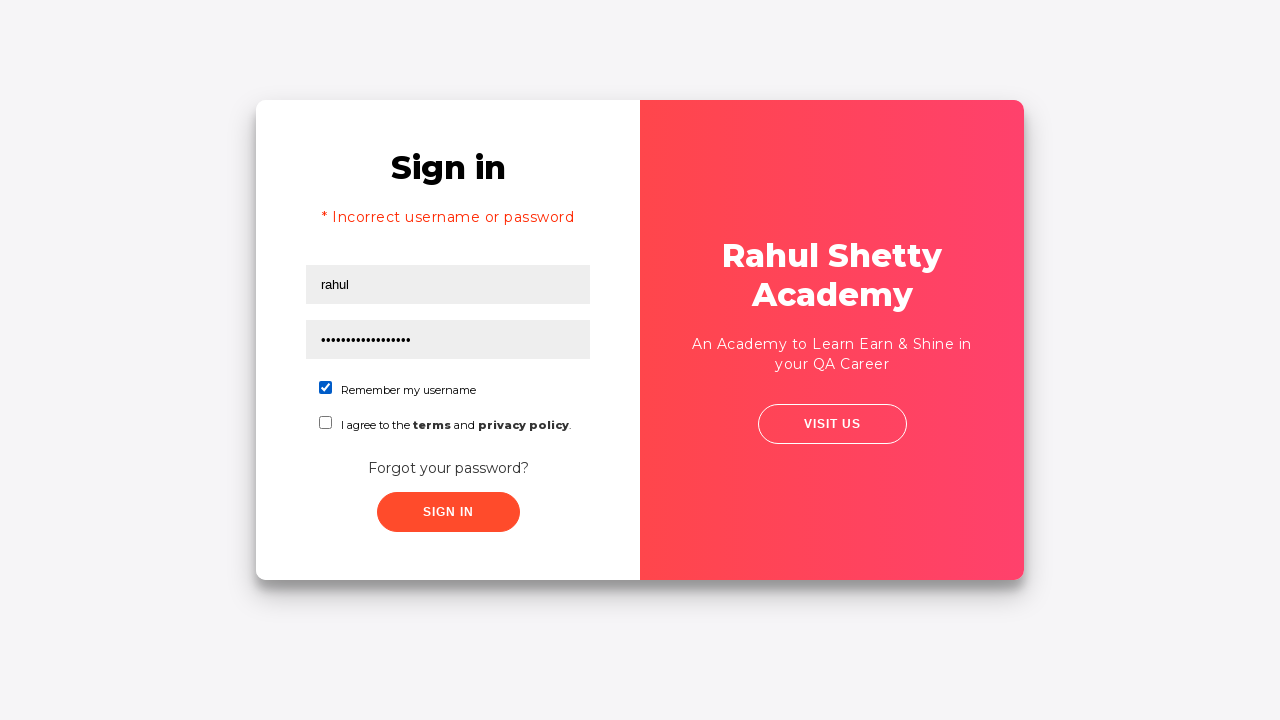

Clicked submit button to login with correct credentials at (448, 512) on xpath=//button[contains(@class,'submit')]
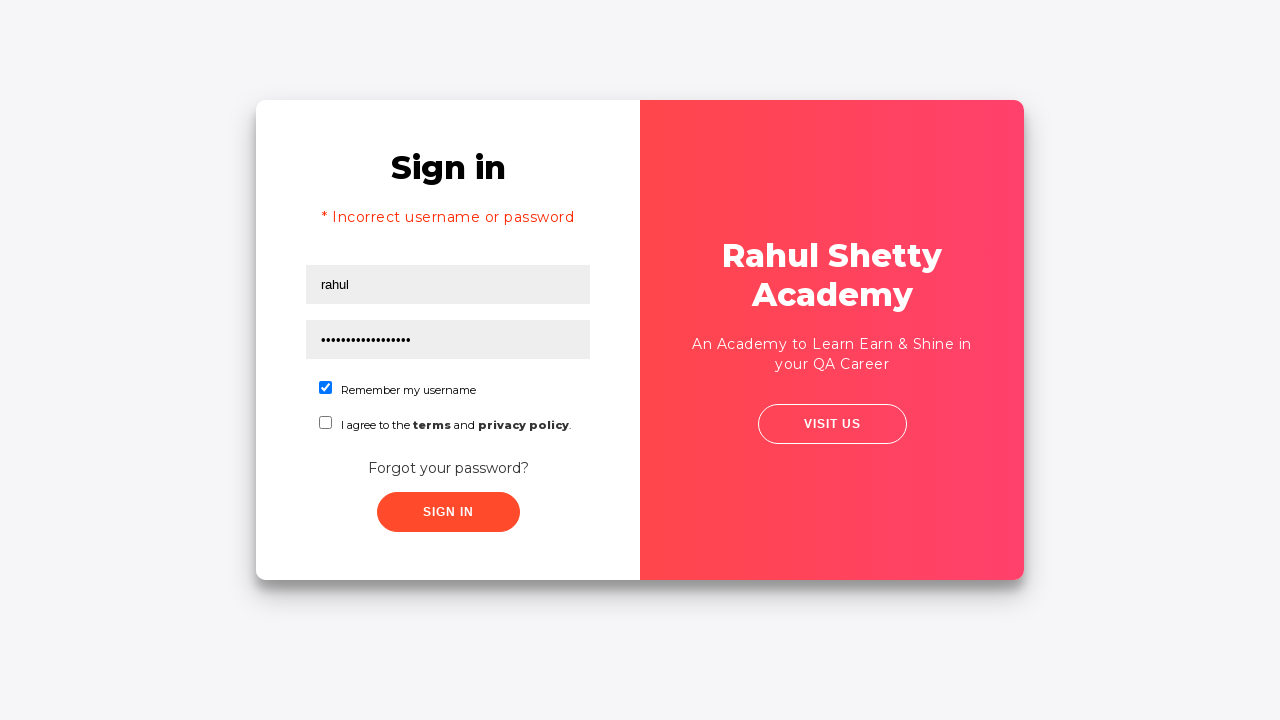

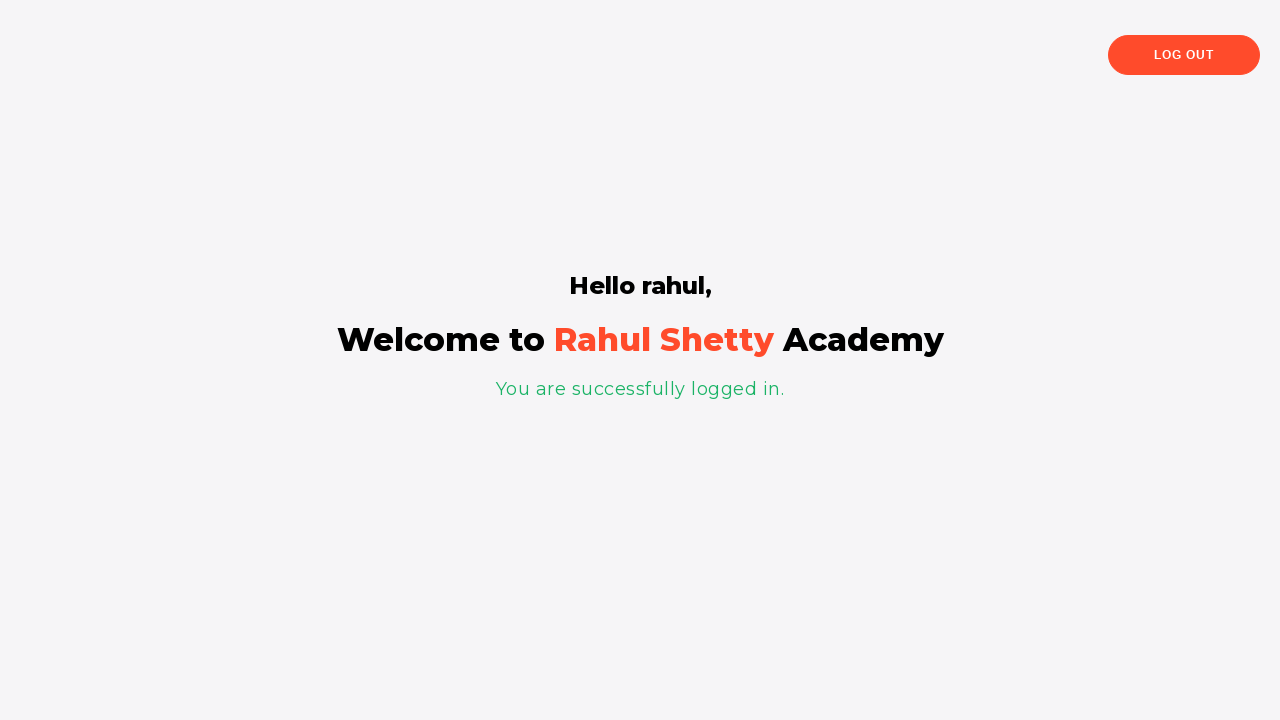